Tests clicking a button with dynamic ID by using a class-based selector to handle the dynamic nature of the element

Starting URL: http://uitestingplayground.com/dynamicid

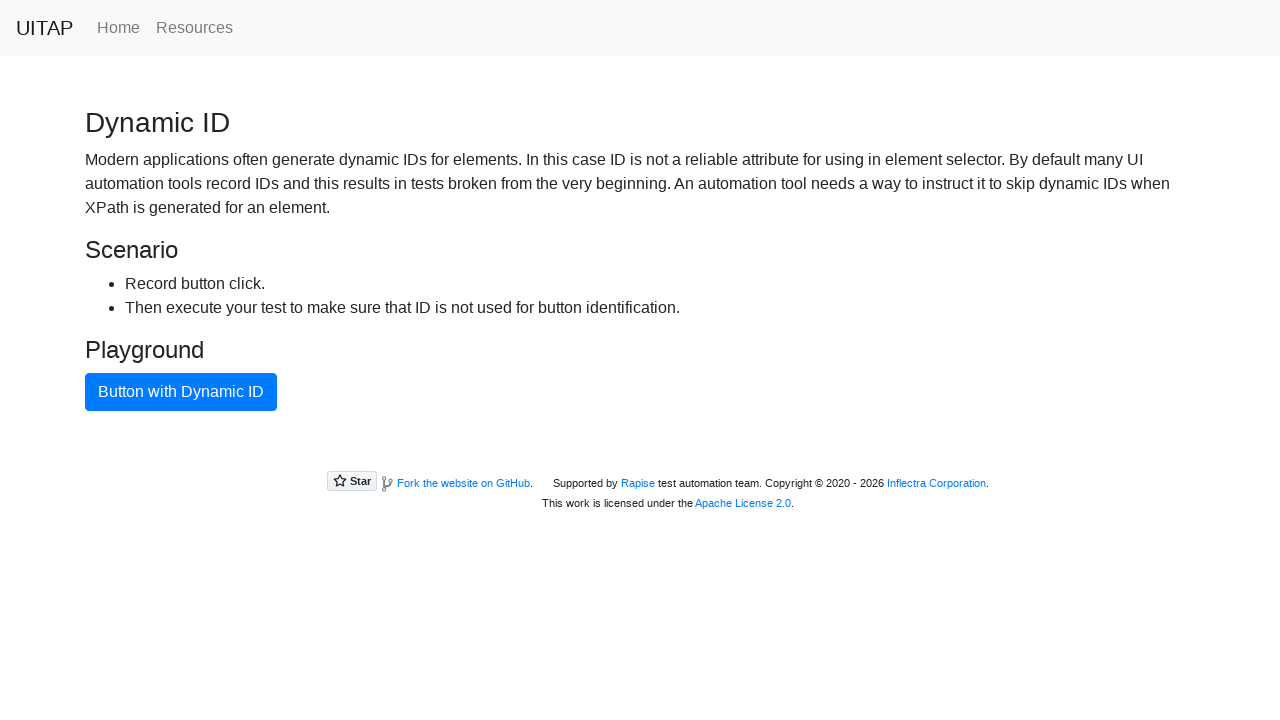

Clicked button with dynamic ID using class-based selector 'button.btn-primary' at (181, 392) on button.btn-primary
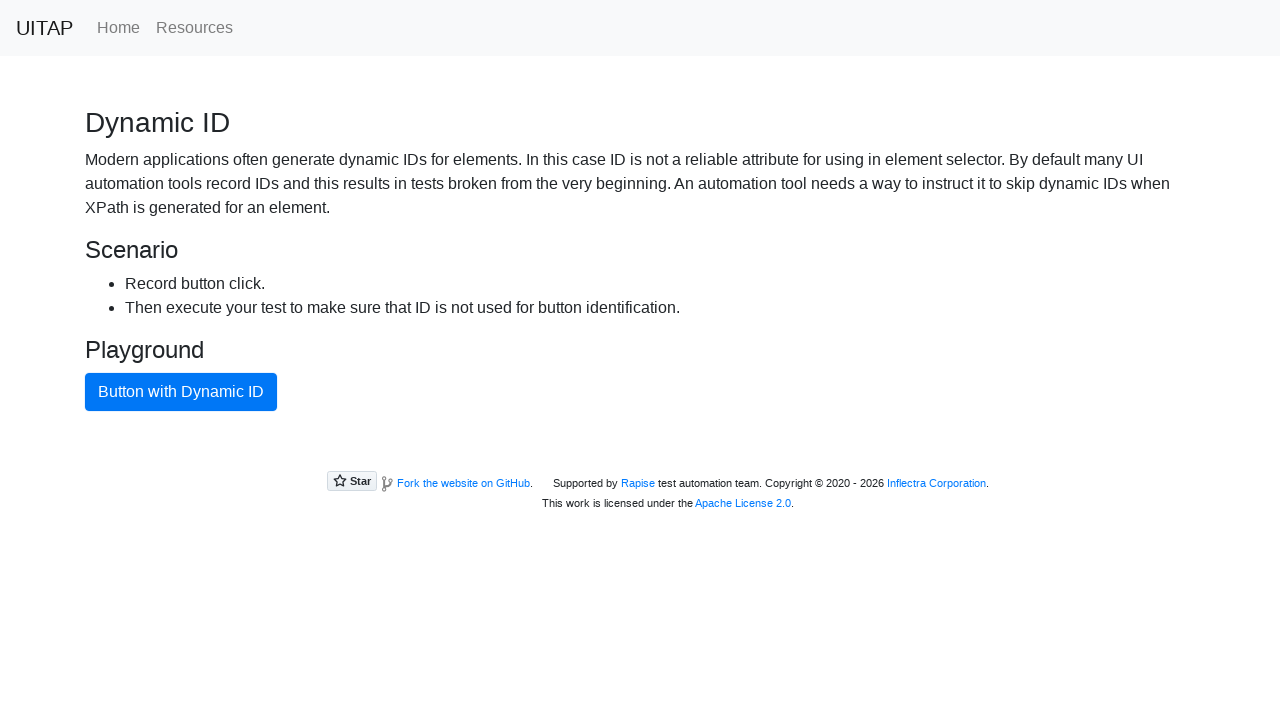

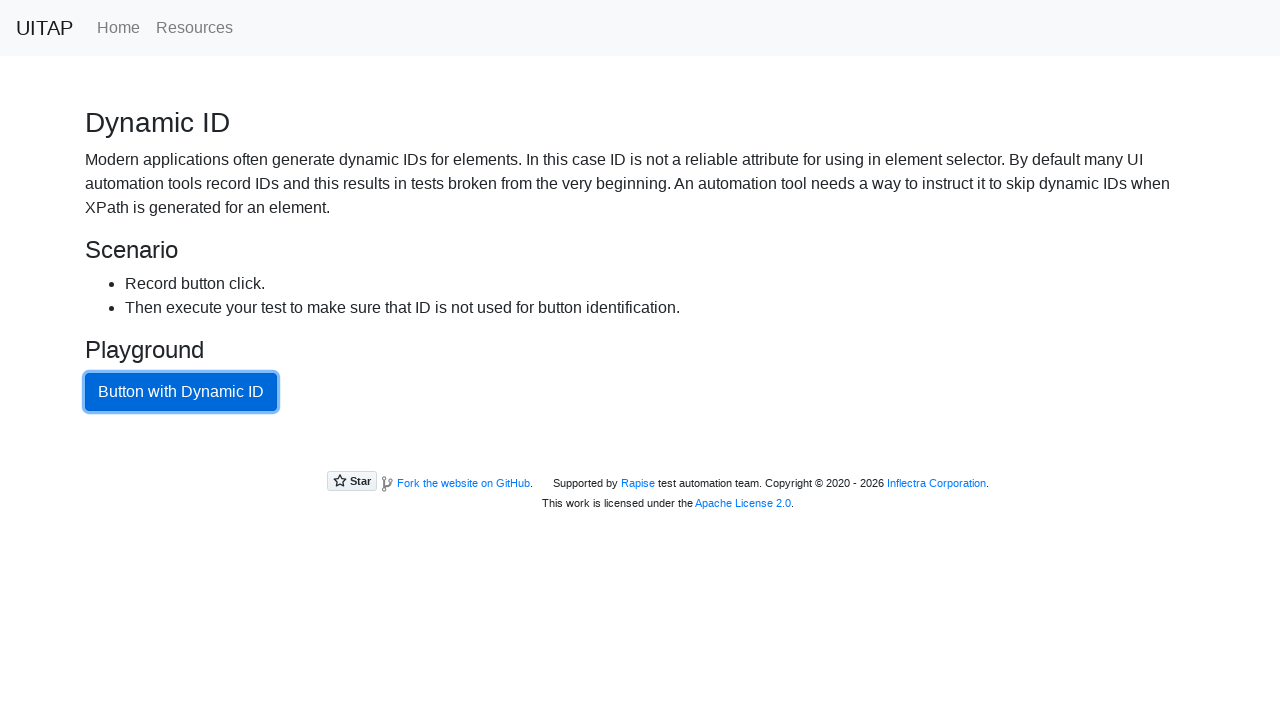